Tests calendar date picker functionality by navigating to offers page and selecting a specific date

Starting URL: https://rahulshettyacademy.com/seleniumPractise/#/

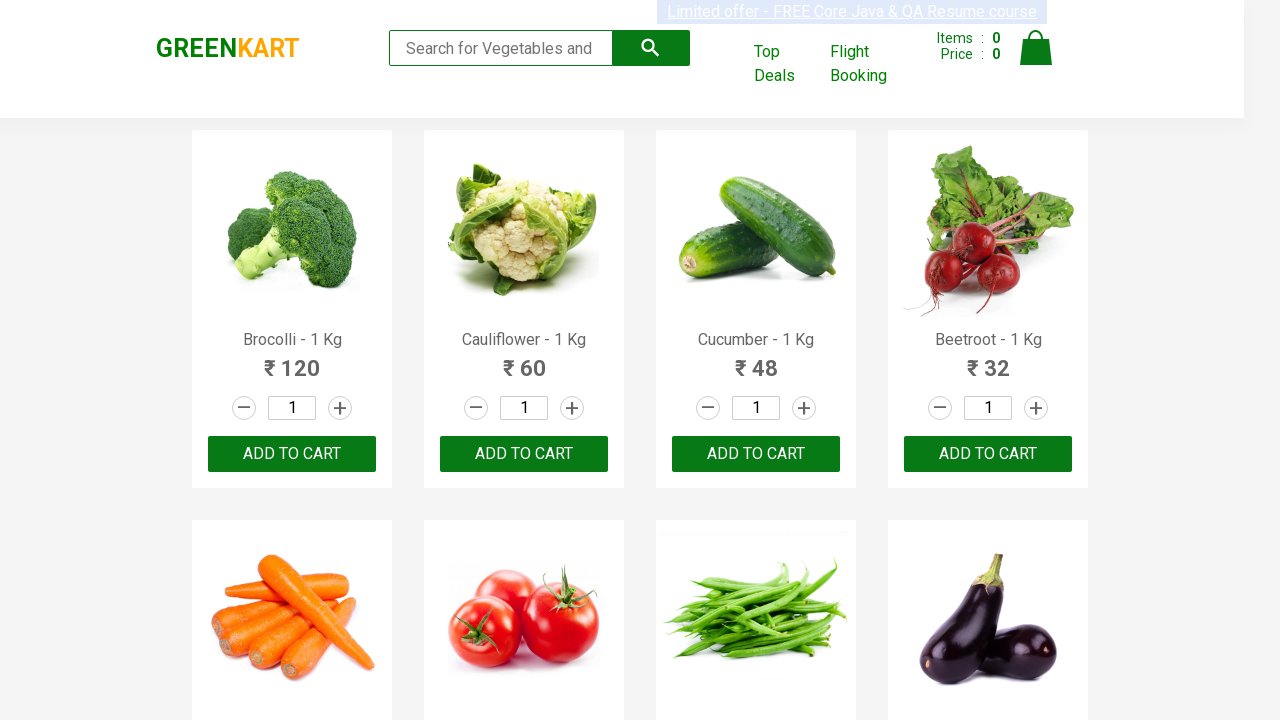

Removed target attribute from offers link
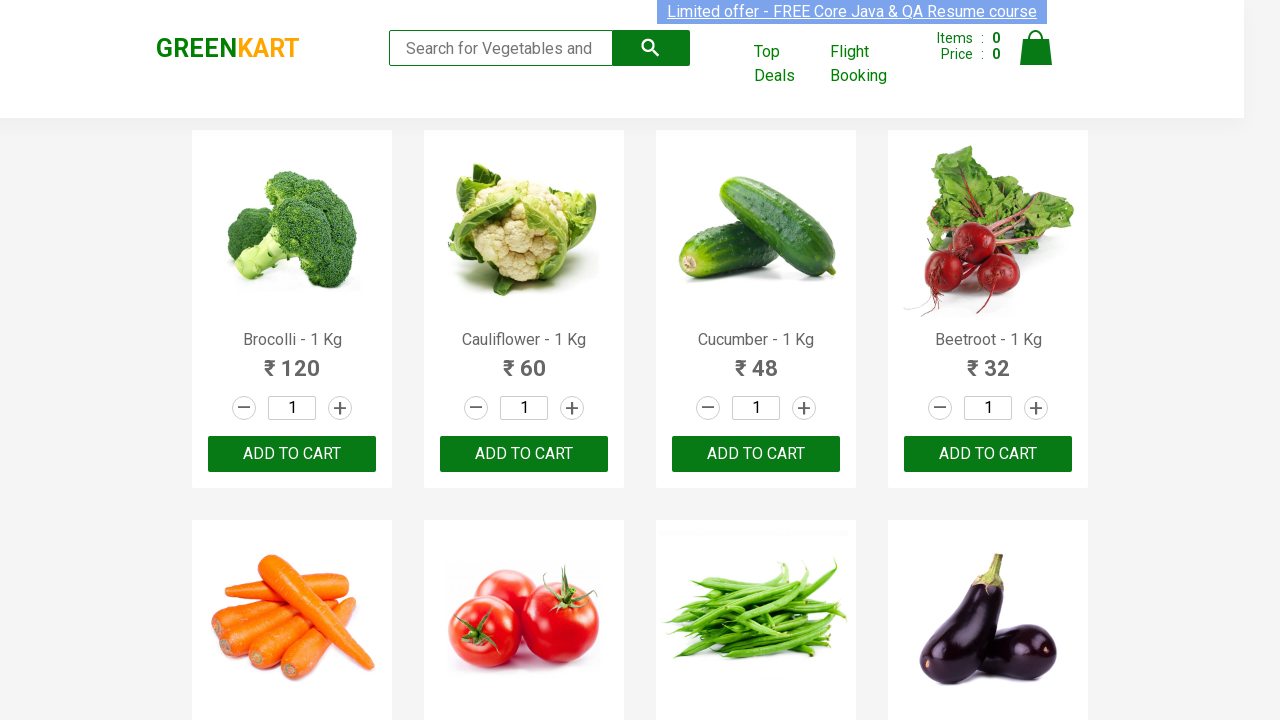

Clicked offers link to navigate to offers page at (787, 64) on a[href='#/offers']
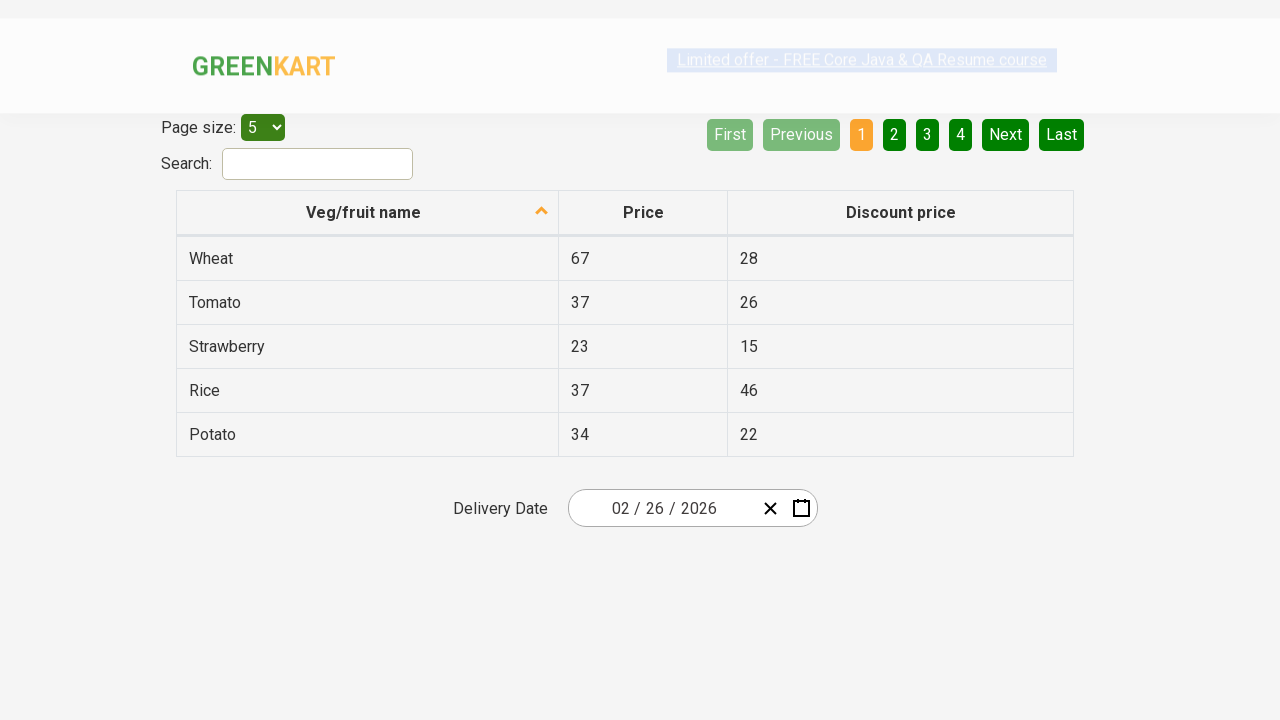

Opened date picker calendar at (662, 508) on .react-date-picker__inputGroup
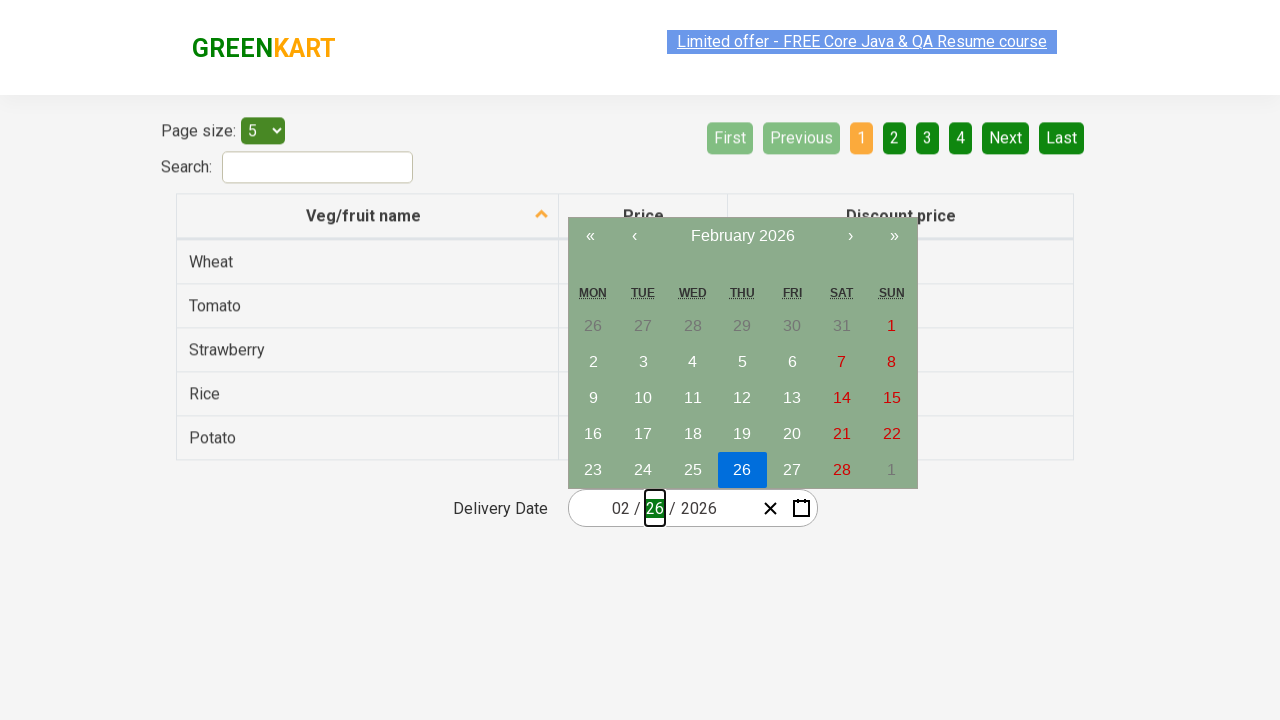

Navigated to month view in calendar at (742, 236) on .react-calendar__navigation__label
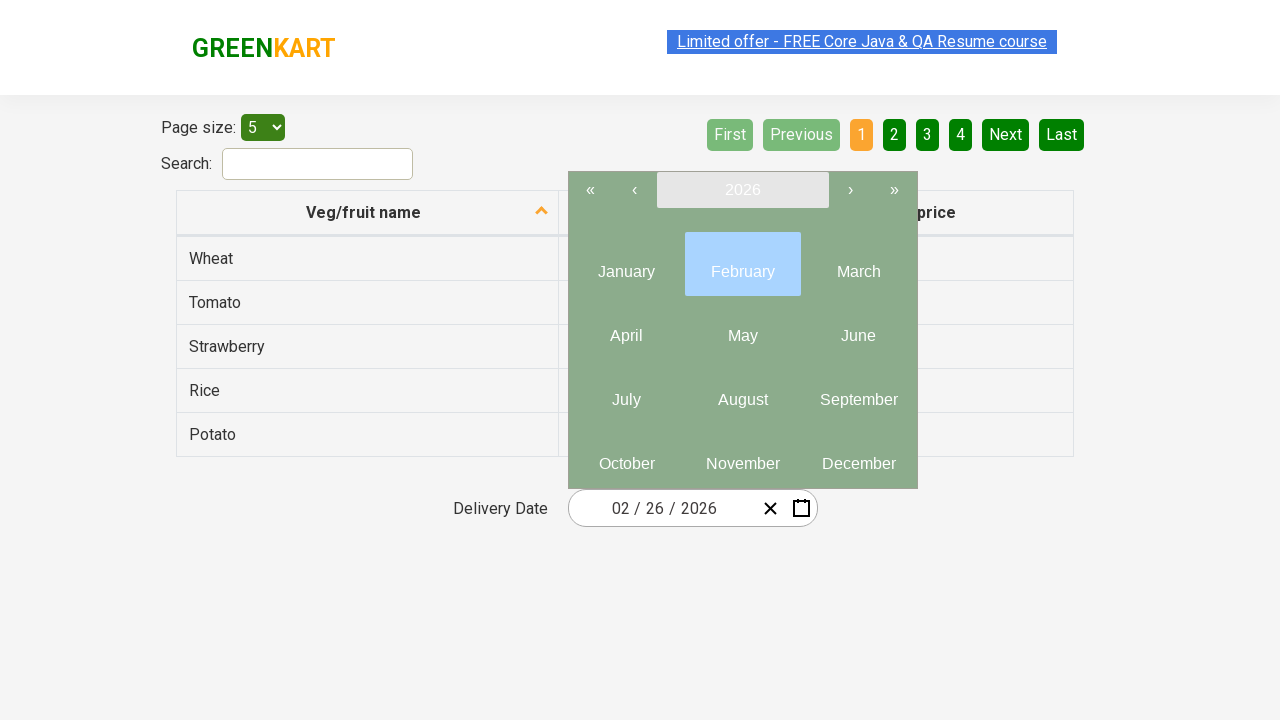

Navigated to year view in calendar at (742, 190) on .react-calendar__navigation__label
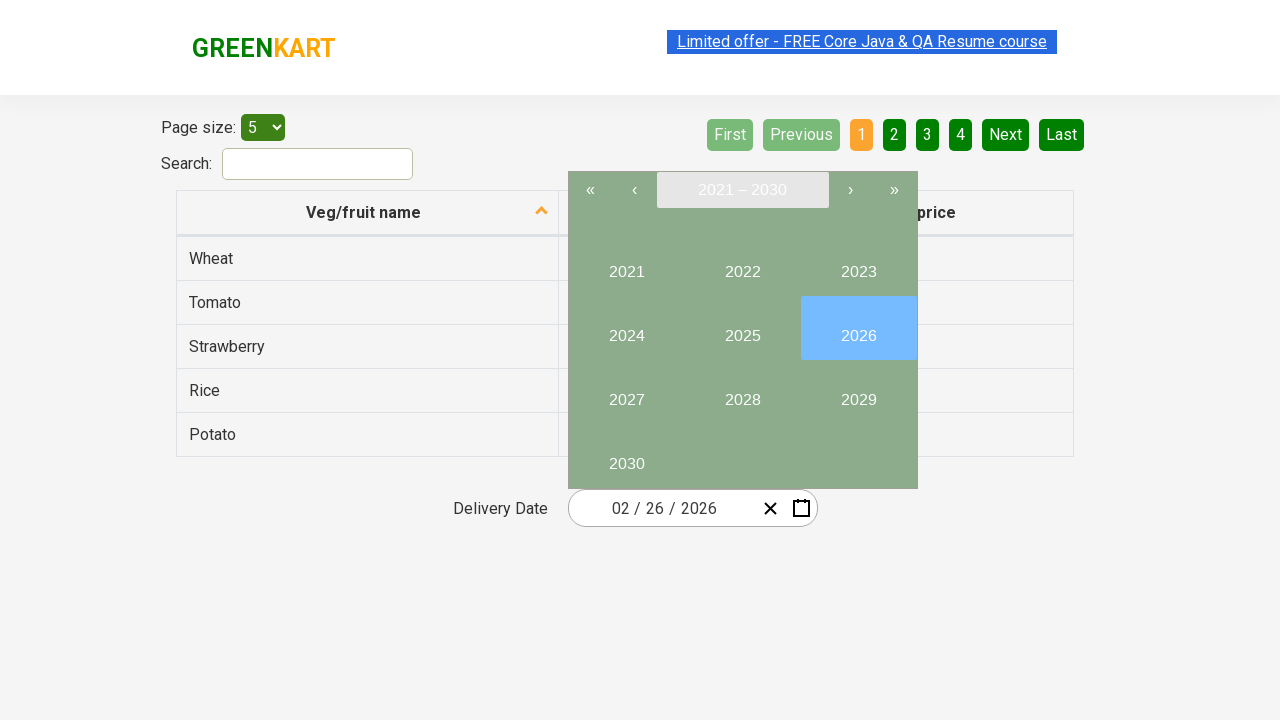

Selected year 2030 from calendar at (626, 456) on .react-calendar__tile >> text=2030
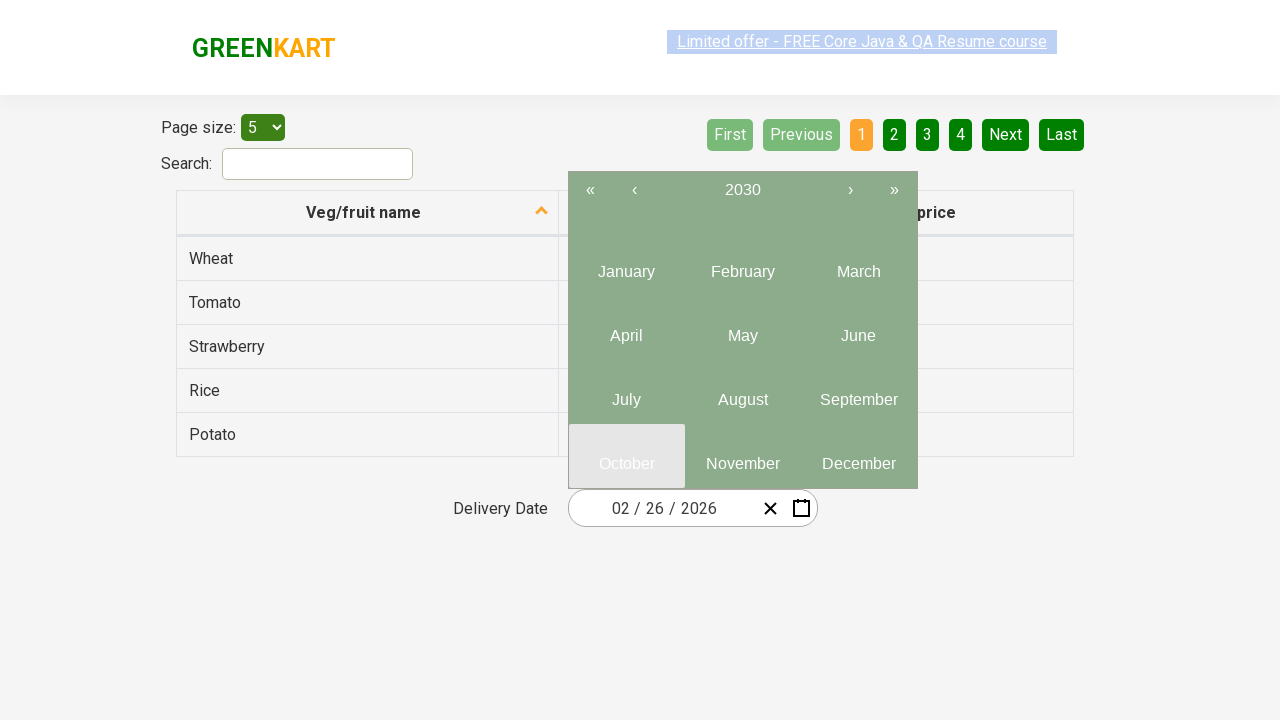

Selected June (month 6) from year 2030 at (858, 328) on .react-calendar__year-view__months__month >> nth=5
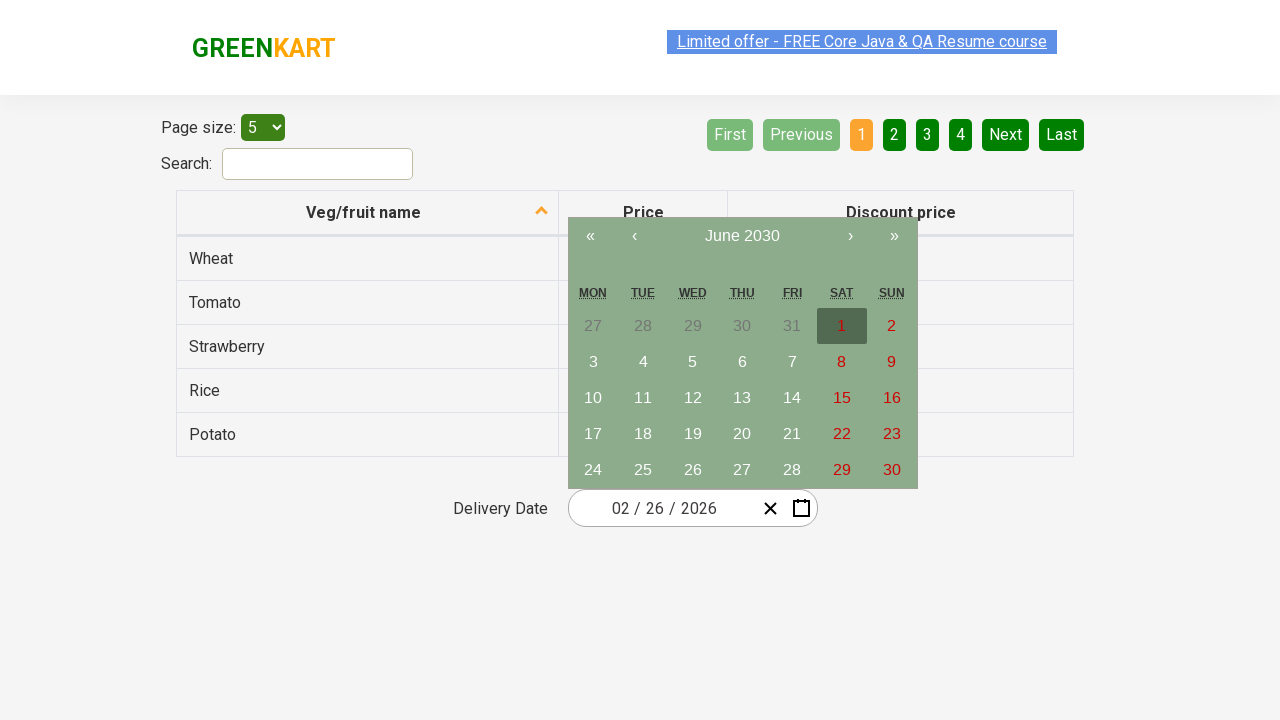

Selected day 15 from June 2030 calendar at (842, 398) on .react-calendar__tile >> text=15 >> nth=0
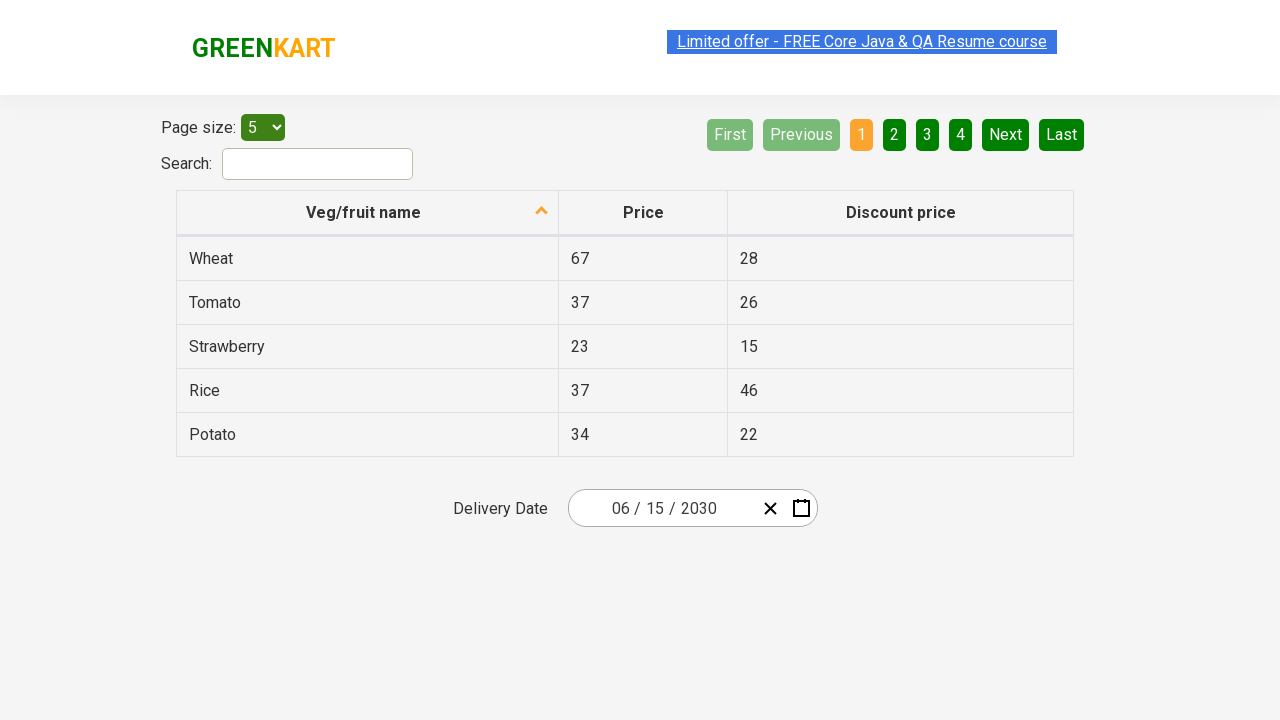

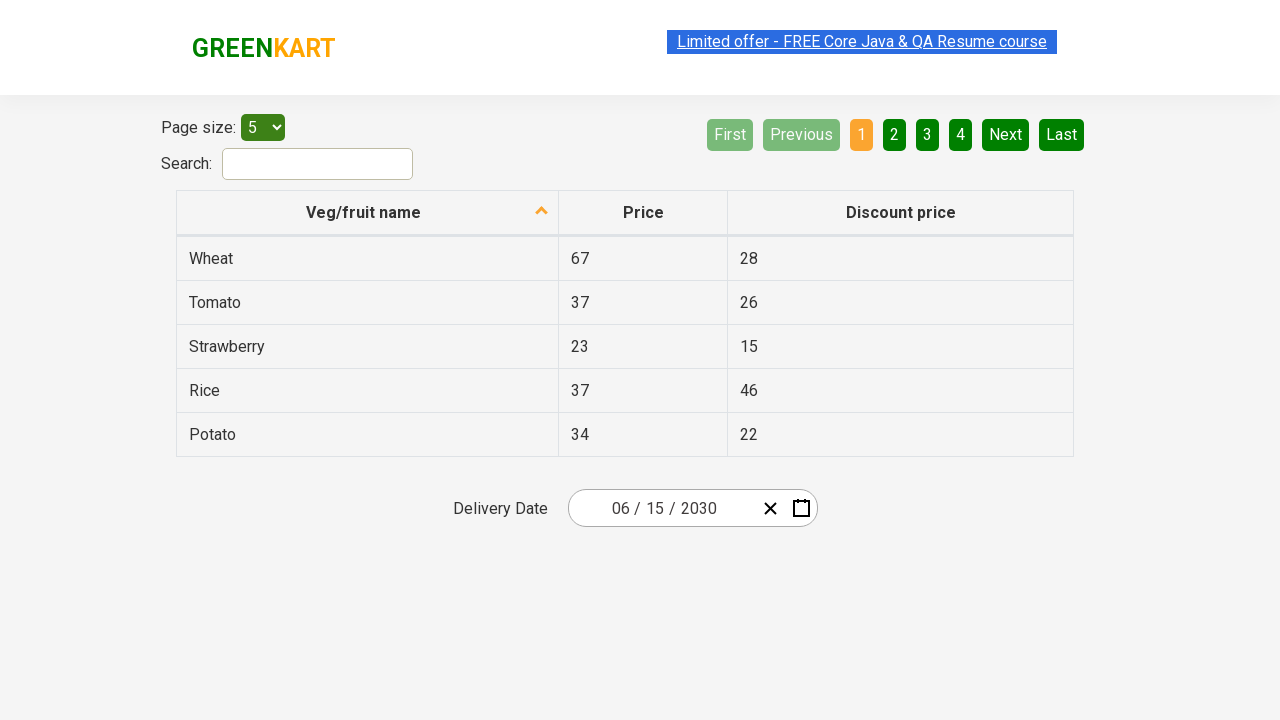